Tests accepting a JavaScript alert by clicking the first button, accepting the alert popup, and verifying the result message shows successful click confirmation.

Starting URL: https://testcenter.techproeducation.com/index.php?page=javascript-alerts

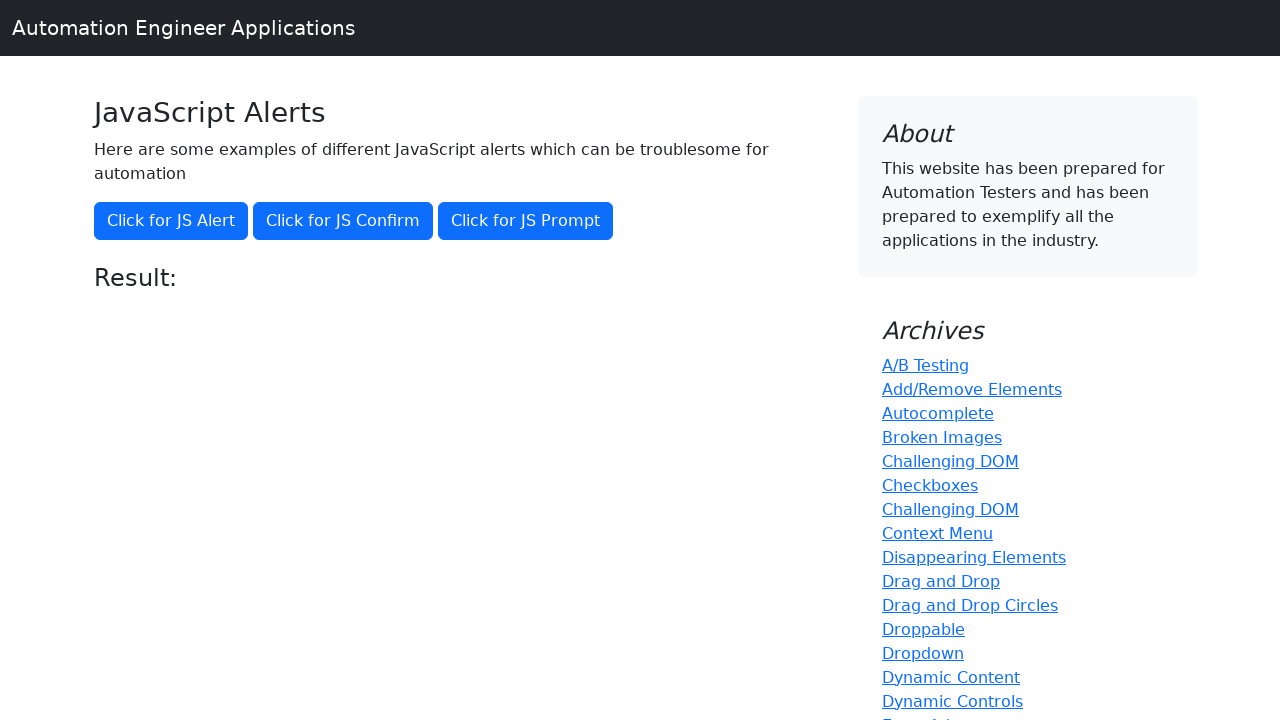

Clicked the first button to trigger JavaScript alert at (171, 221) on (//button)[1]
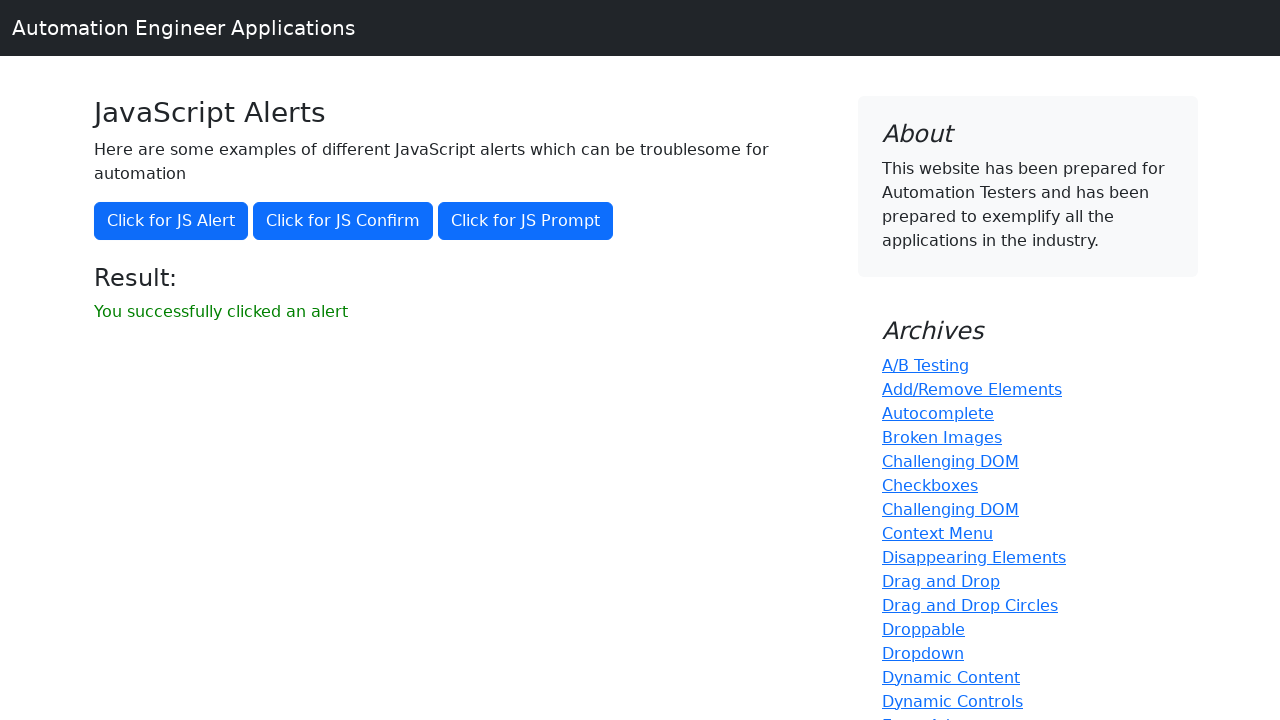

Set up dialog handler to accept alert popup
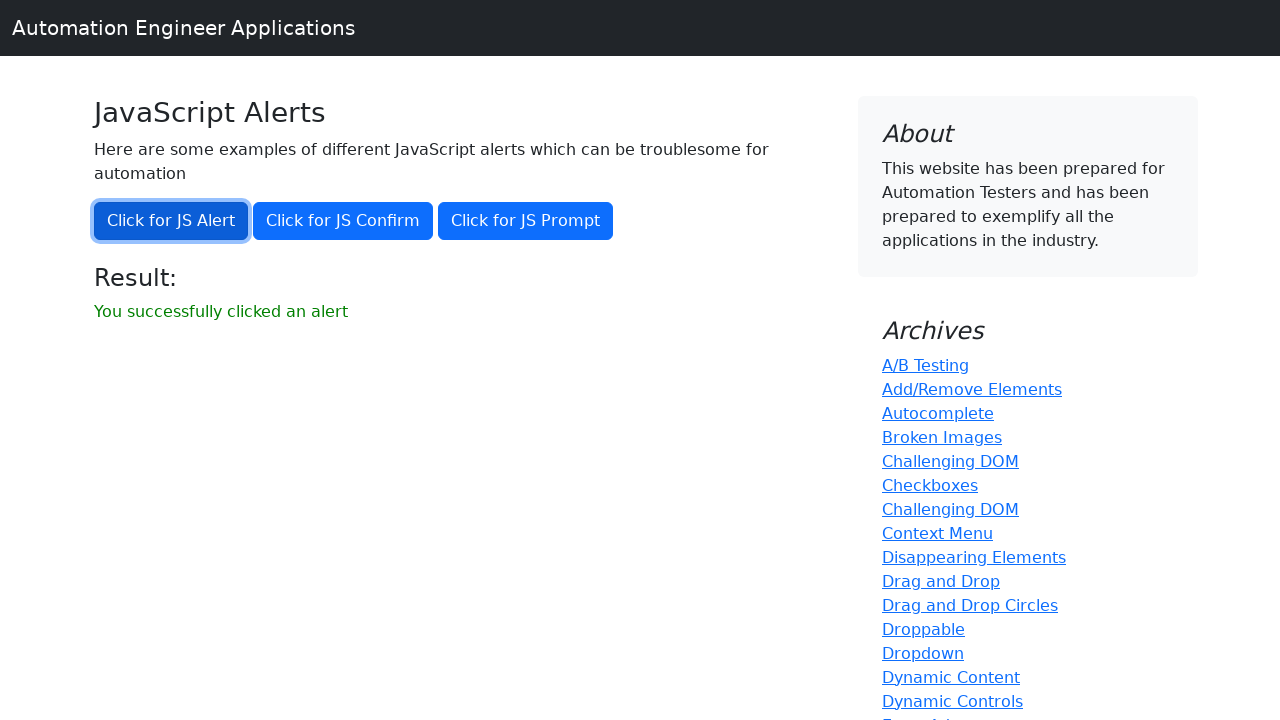

Waited for result message to appear
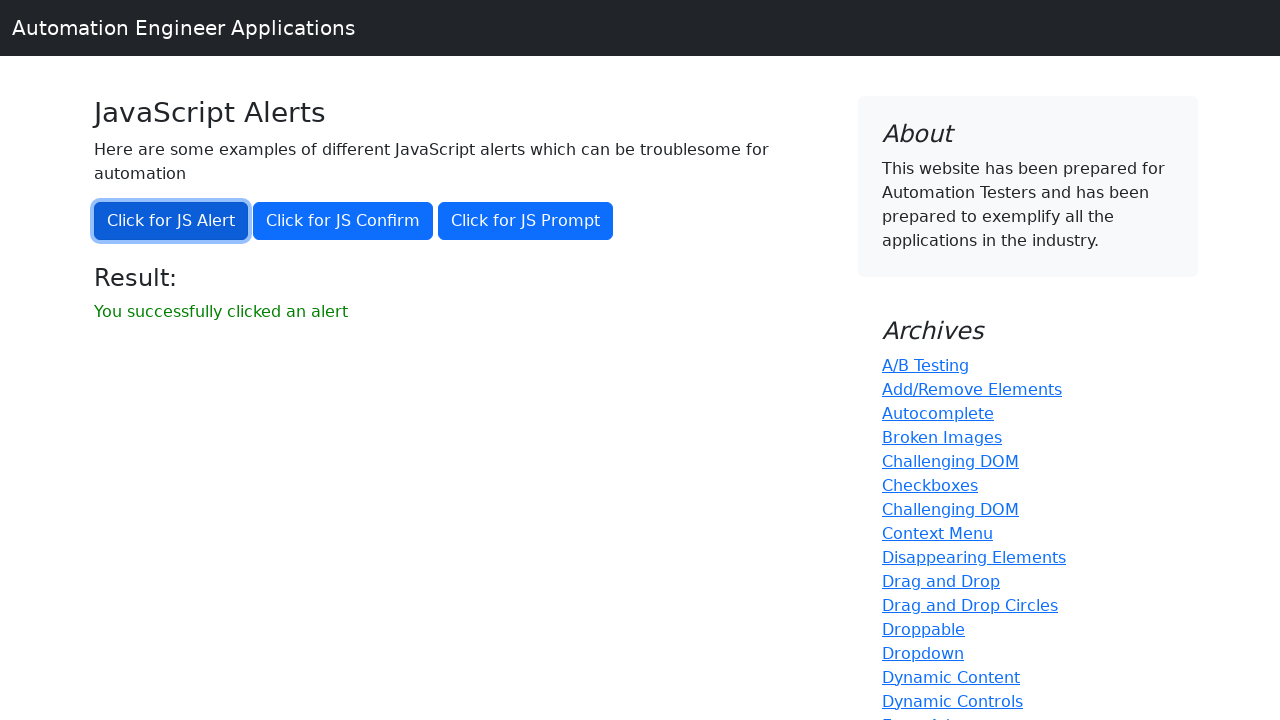

Retrieved result message text content
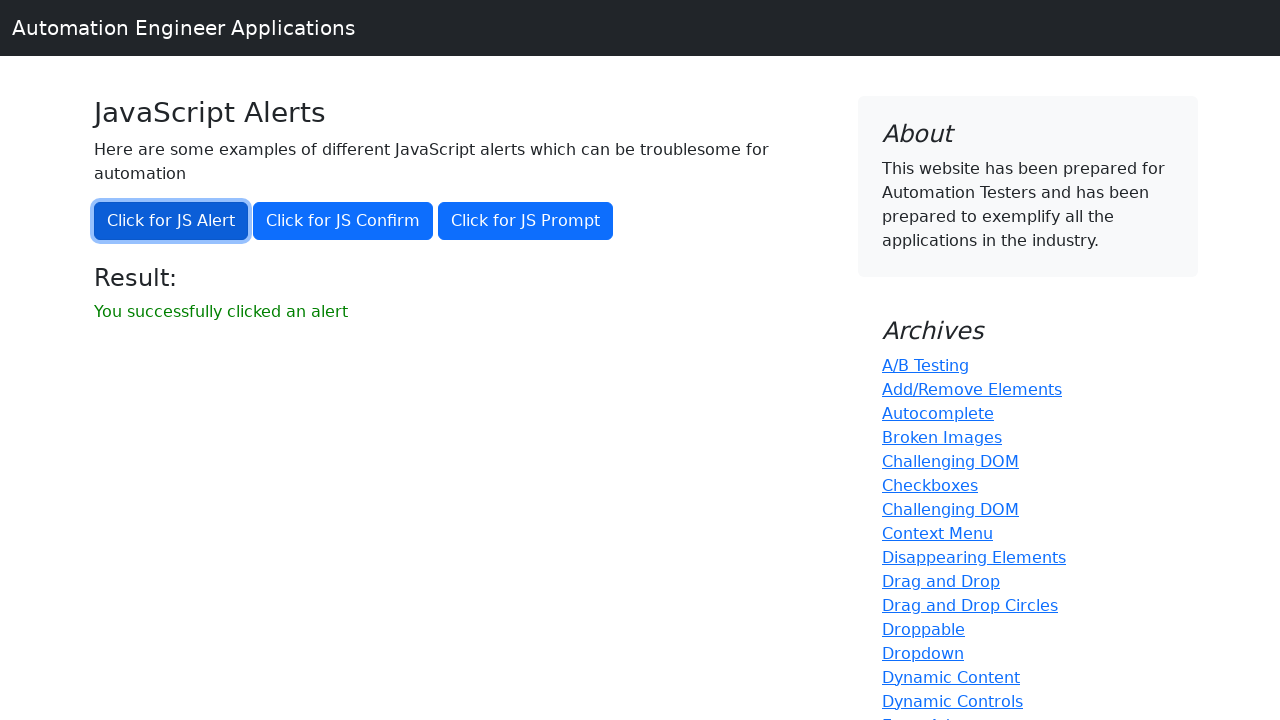

Verified result message shows successful alert click confirmation
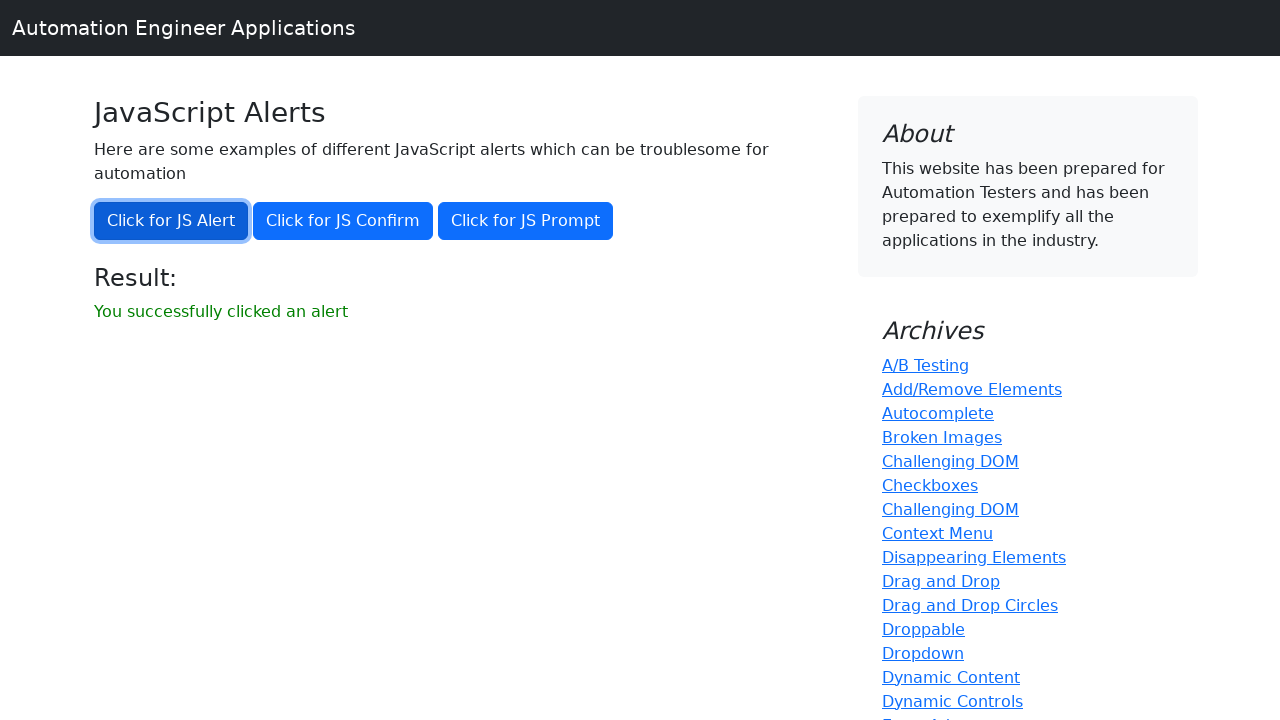

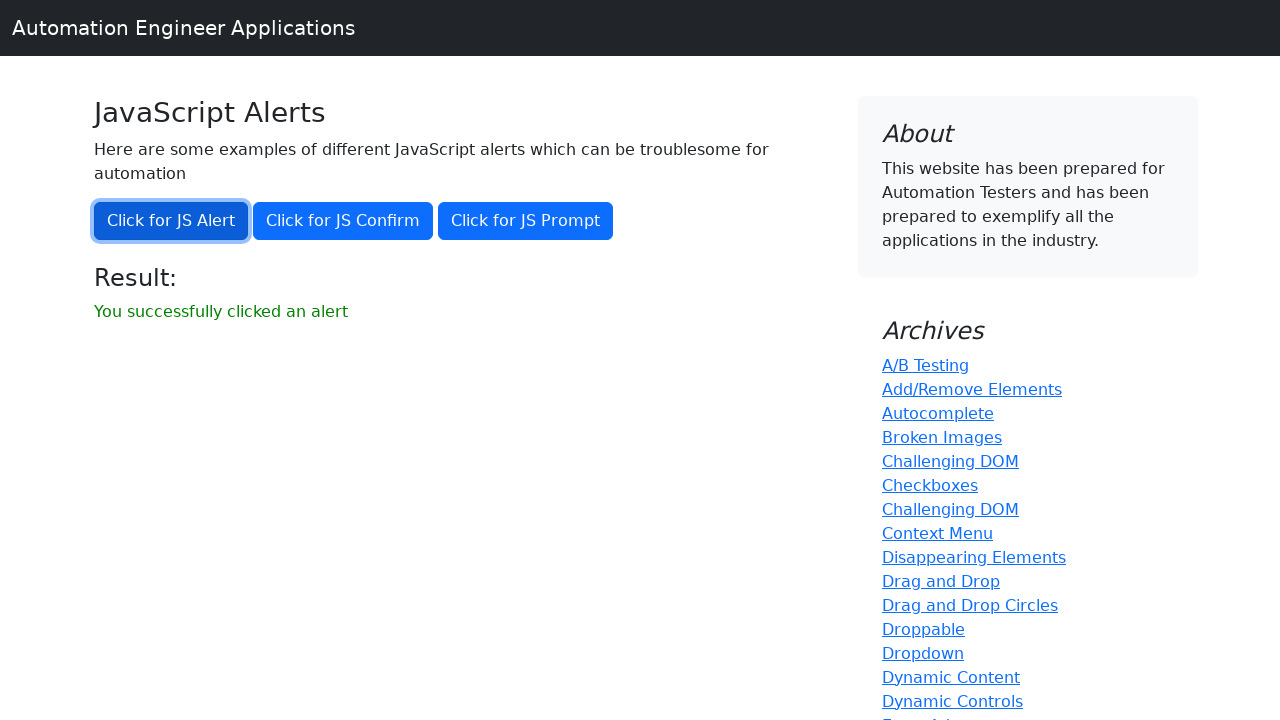